Tests dynamic data loading by clicking a button that fetches user data from an API and verifies the displayed content with modified response values

Starting URL: https://demo.automationtesting.in/DynamicData.html

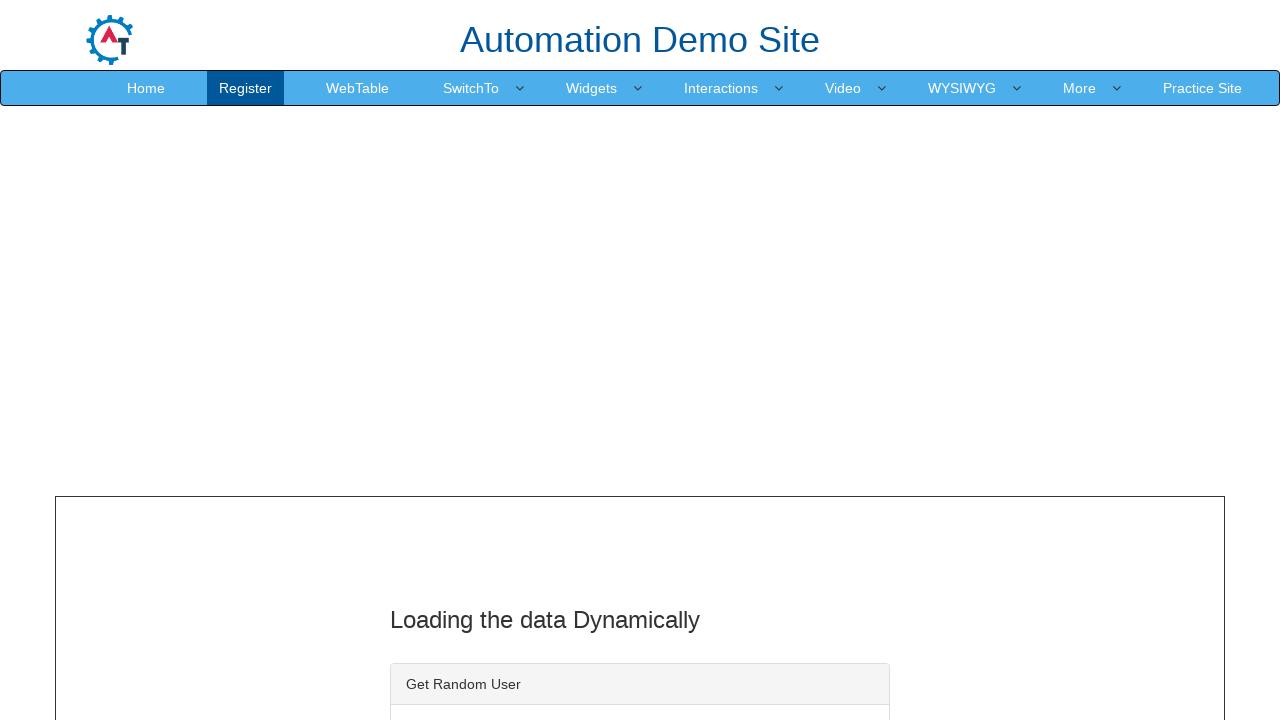

Set up API route mock to modify user data response with custom name 'Udemy Course'
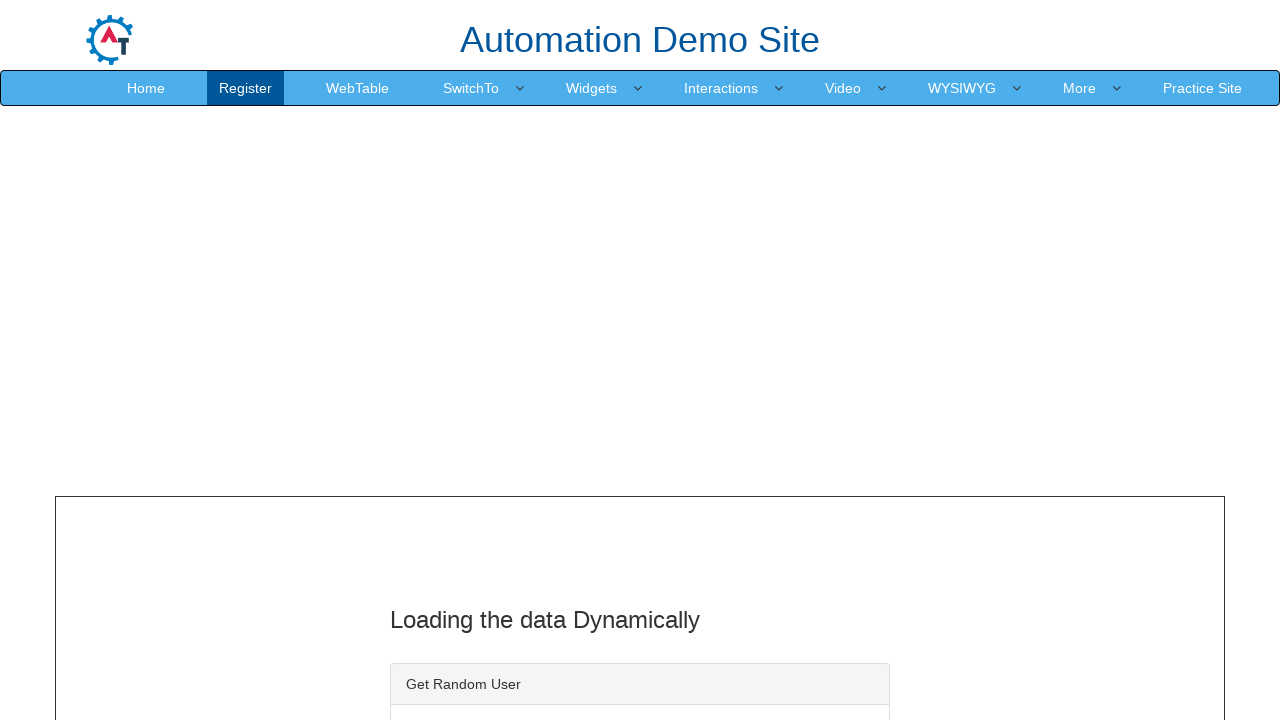

Clicked the save/load button to trigger API call at (477, 361) on #save
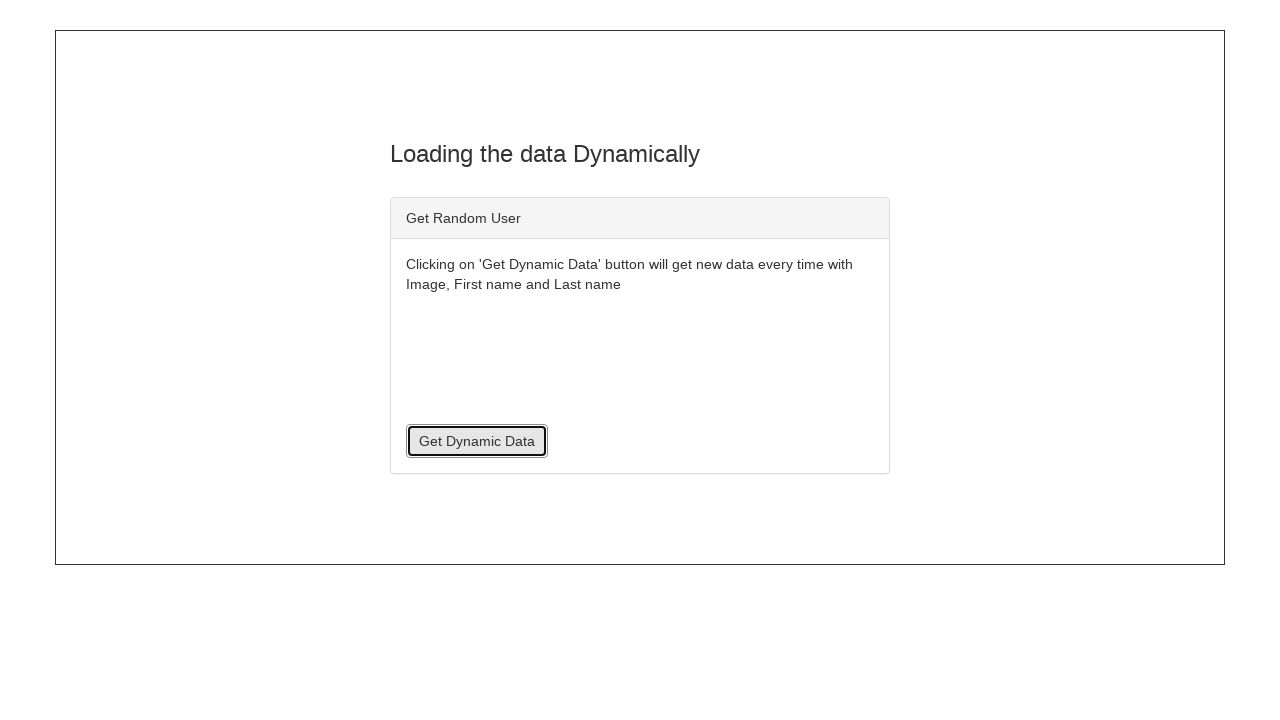

Loading indicator appeared after API call
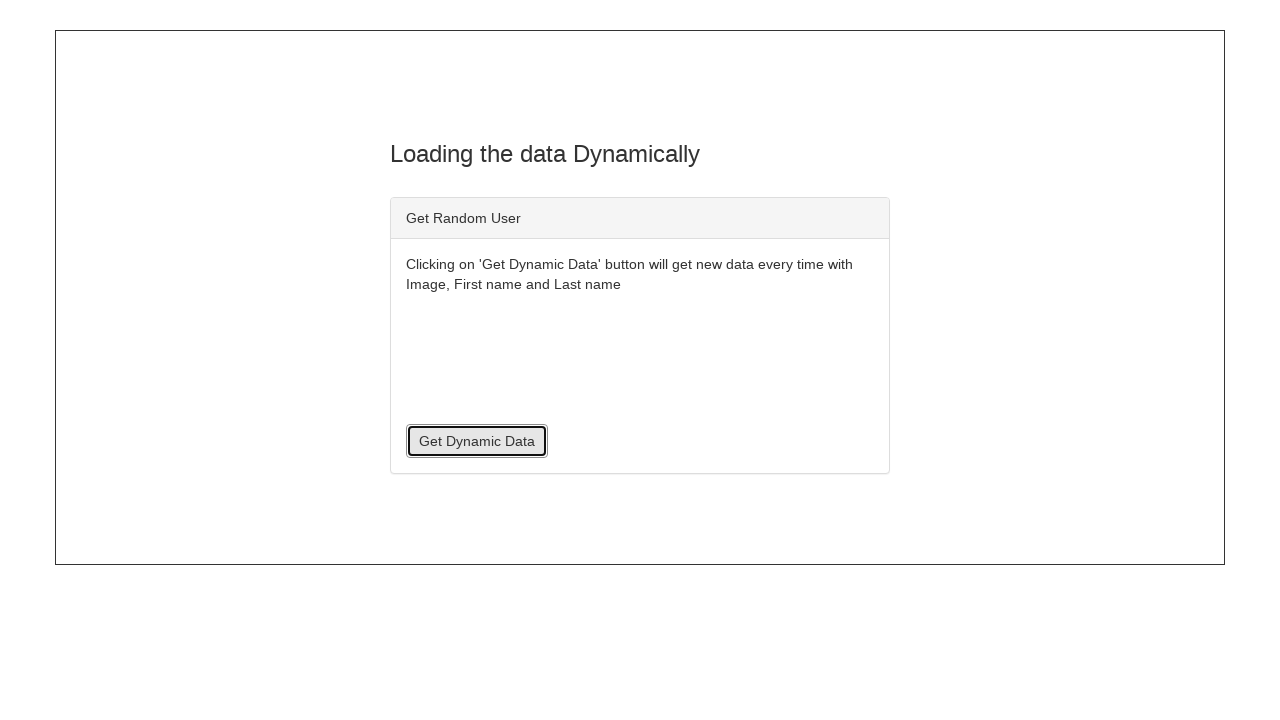

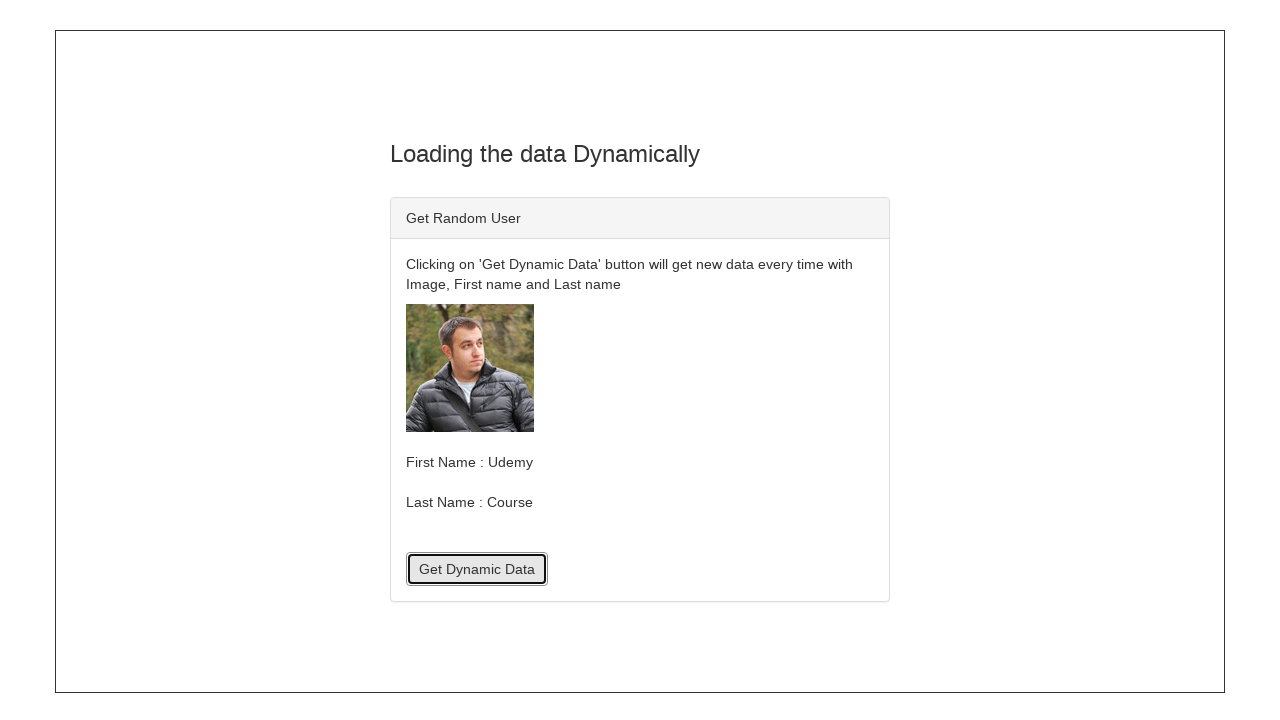